Tests YouTube search functionality by searching for "India" and scrolling down the results page multiple times to load more content

Starting URL: https://www.youtube.com/

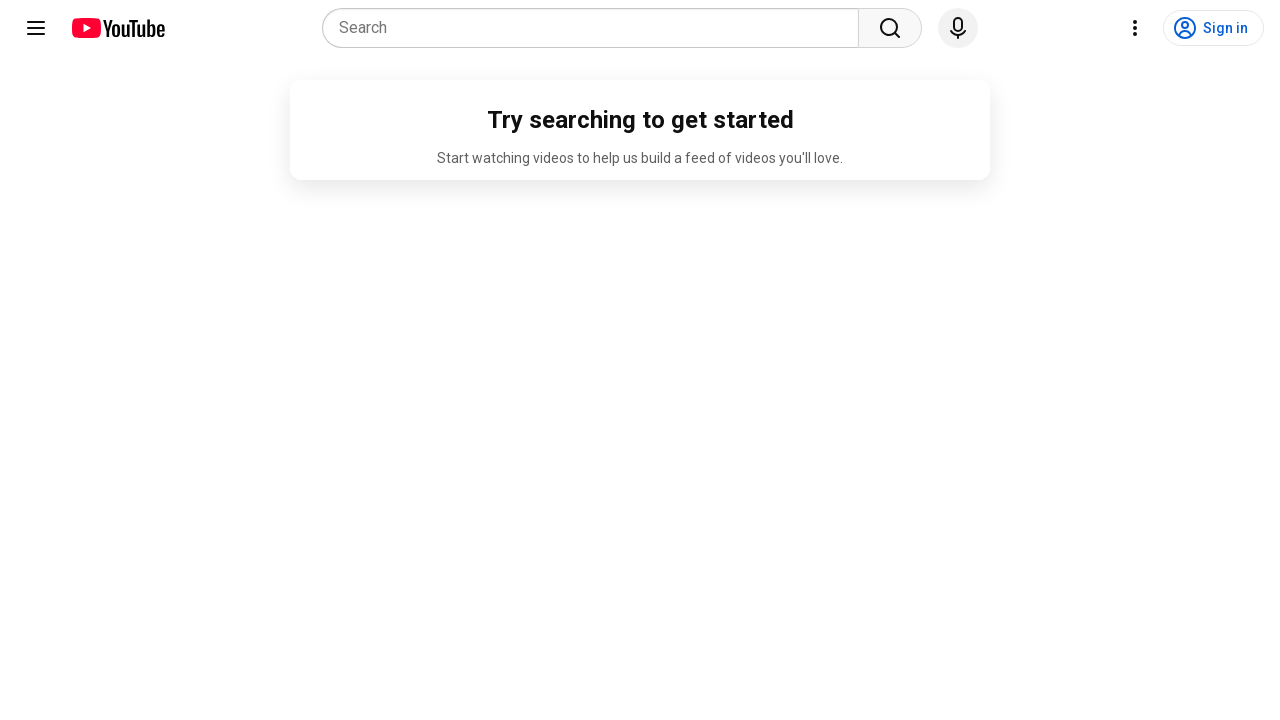

Filled search box with 'India' on input[name='search_query']
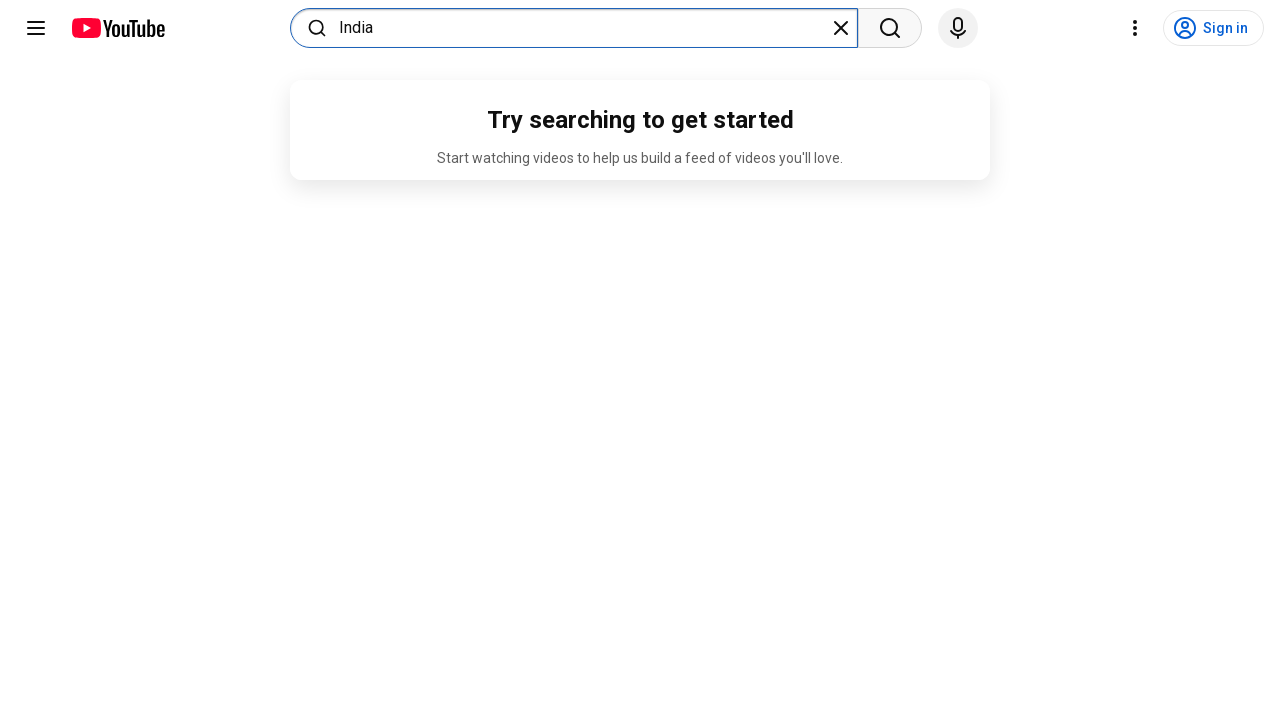

Pressed Enter to submit search query on input[name='search_query']
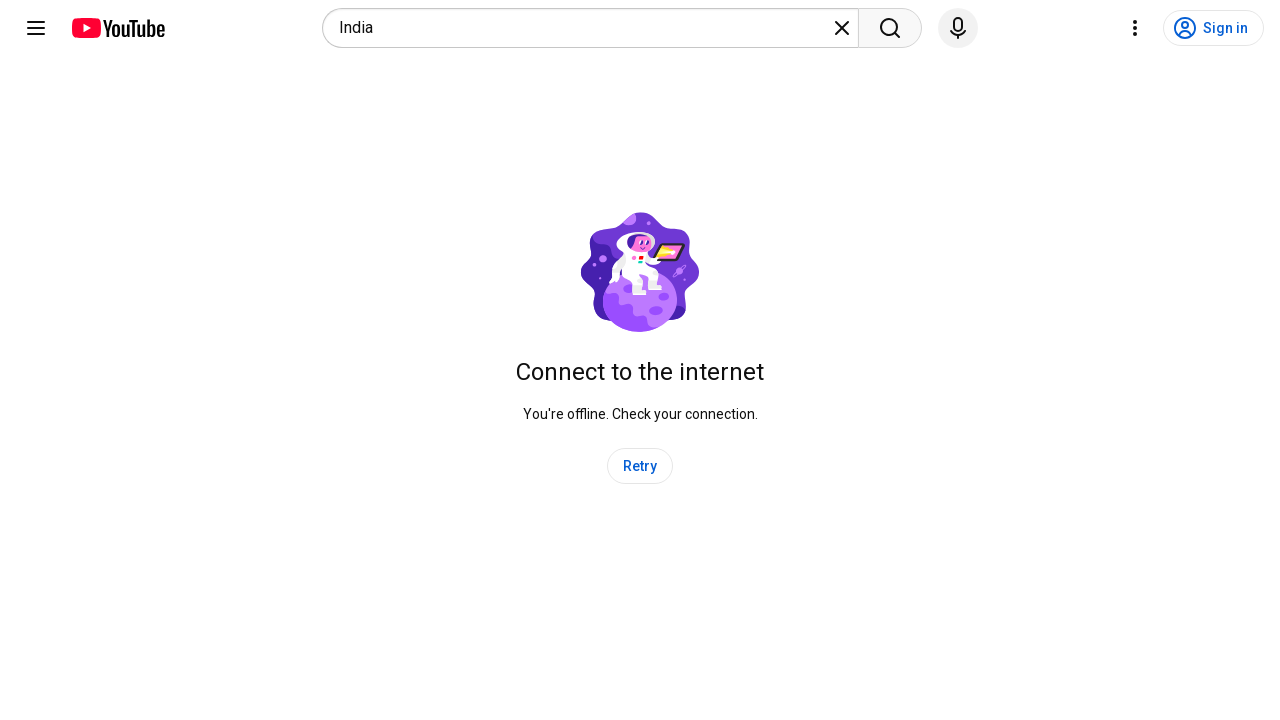

Waited for search results to load (networkidle)
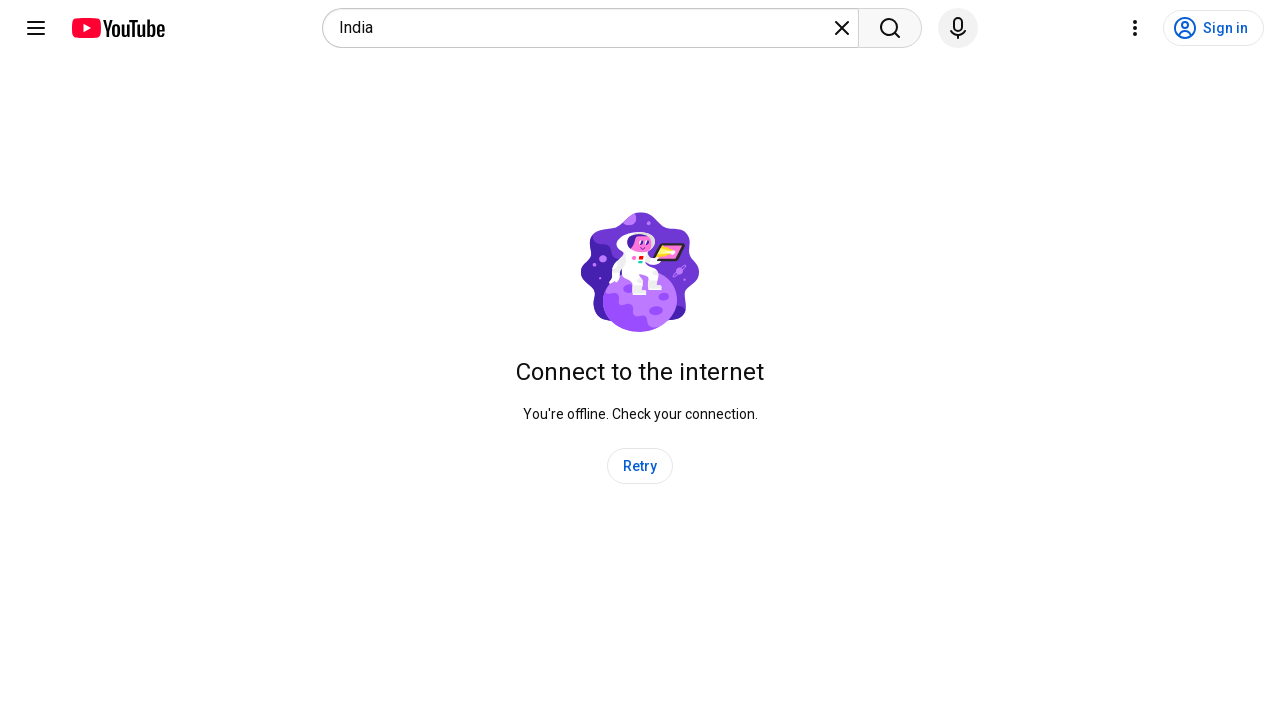

Scrolled down 1000px to load more content (iteration 1 of 5)
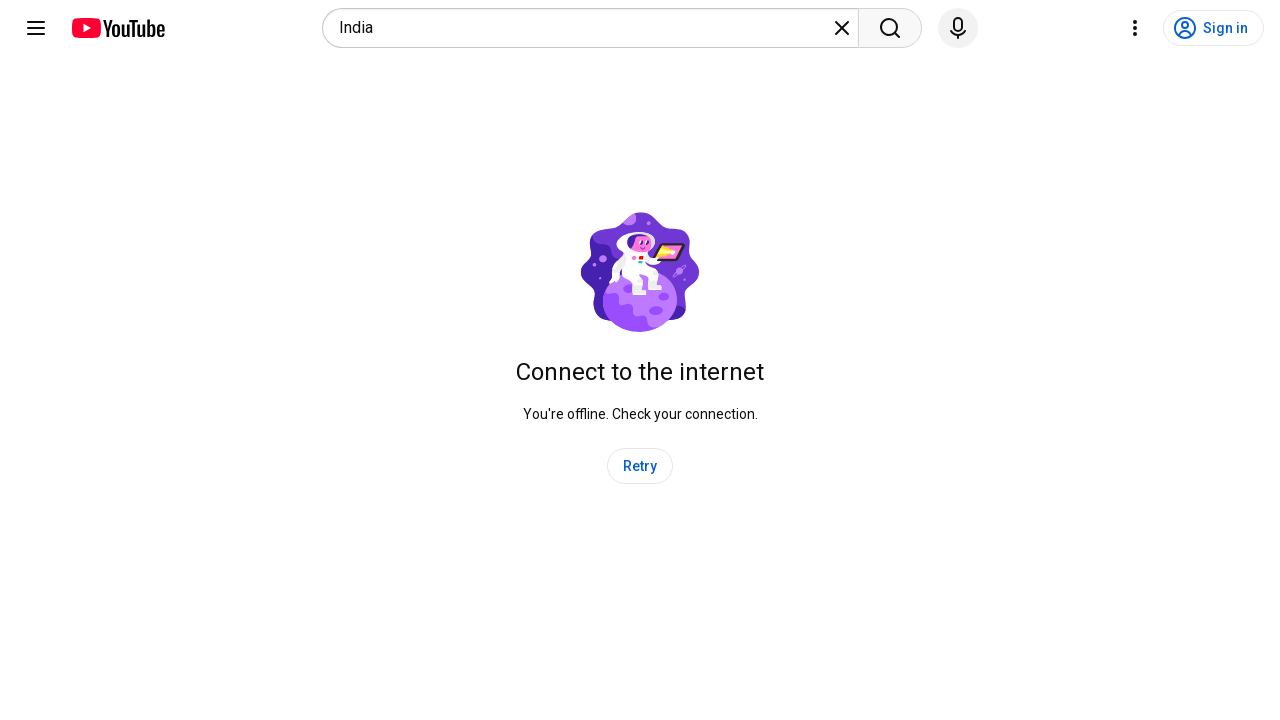

Waited 1000ms for content to load after scroll (iteration 1 of 5)
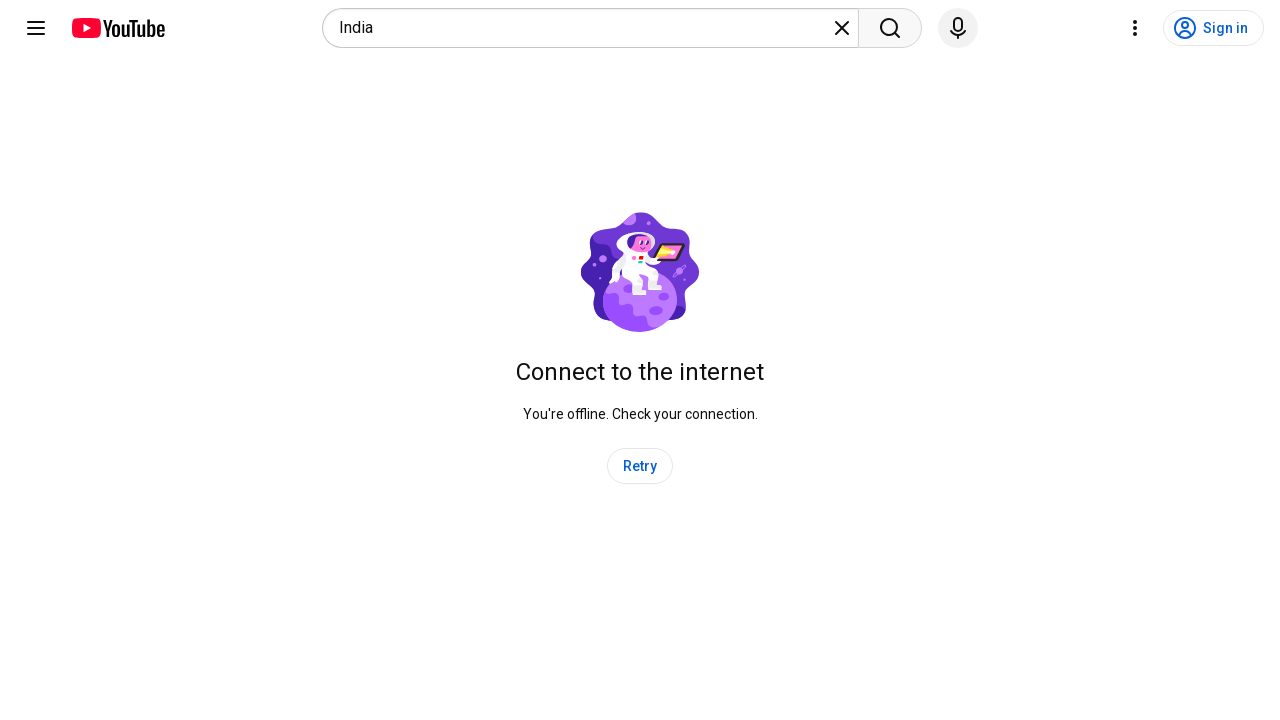

Scrolled down 1000px to load more content (iteration 2 of 5)
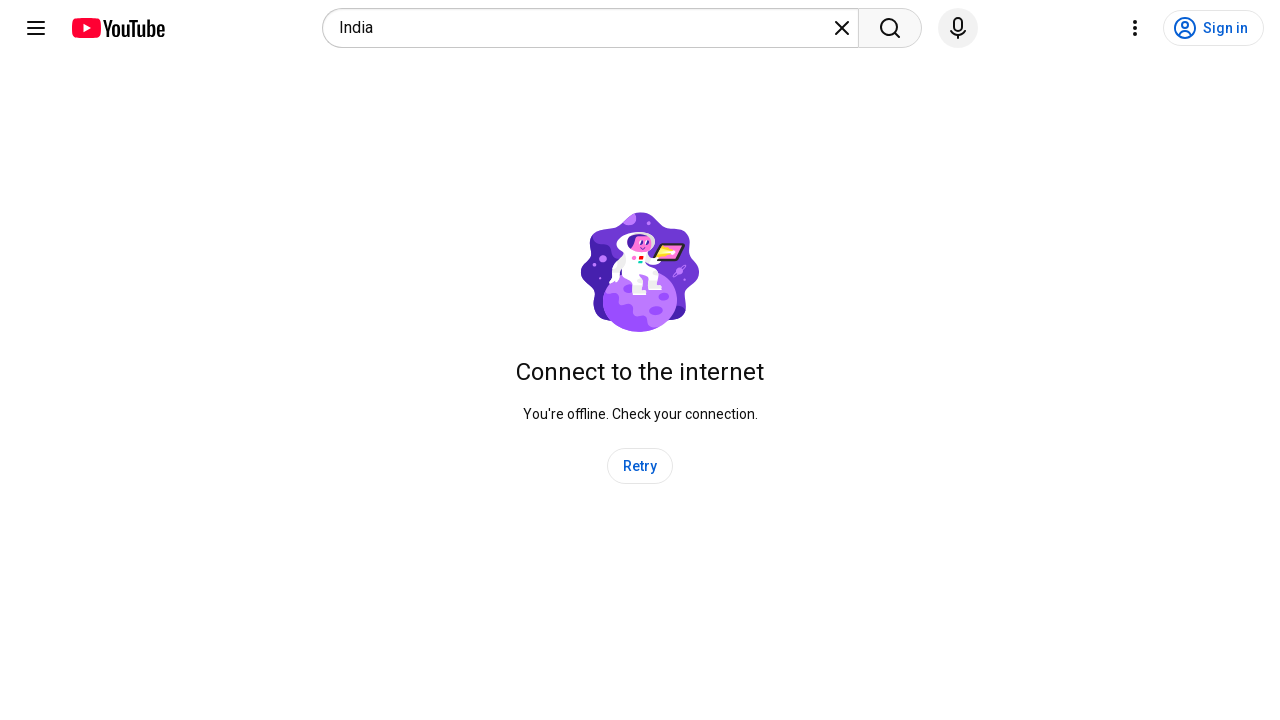

Waited 1000ms for content to load after scroll (iteration 2 of 5)
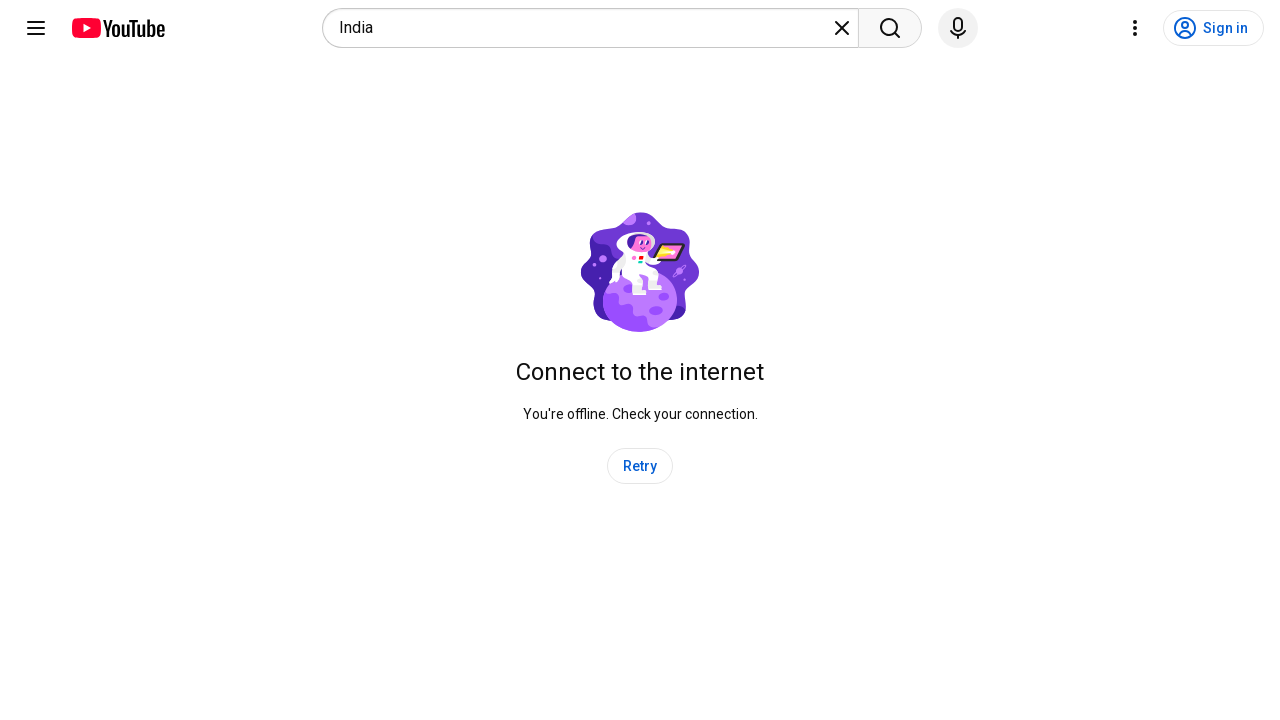

Scrolled down 1000px to load more content (iteration 3 of 5)
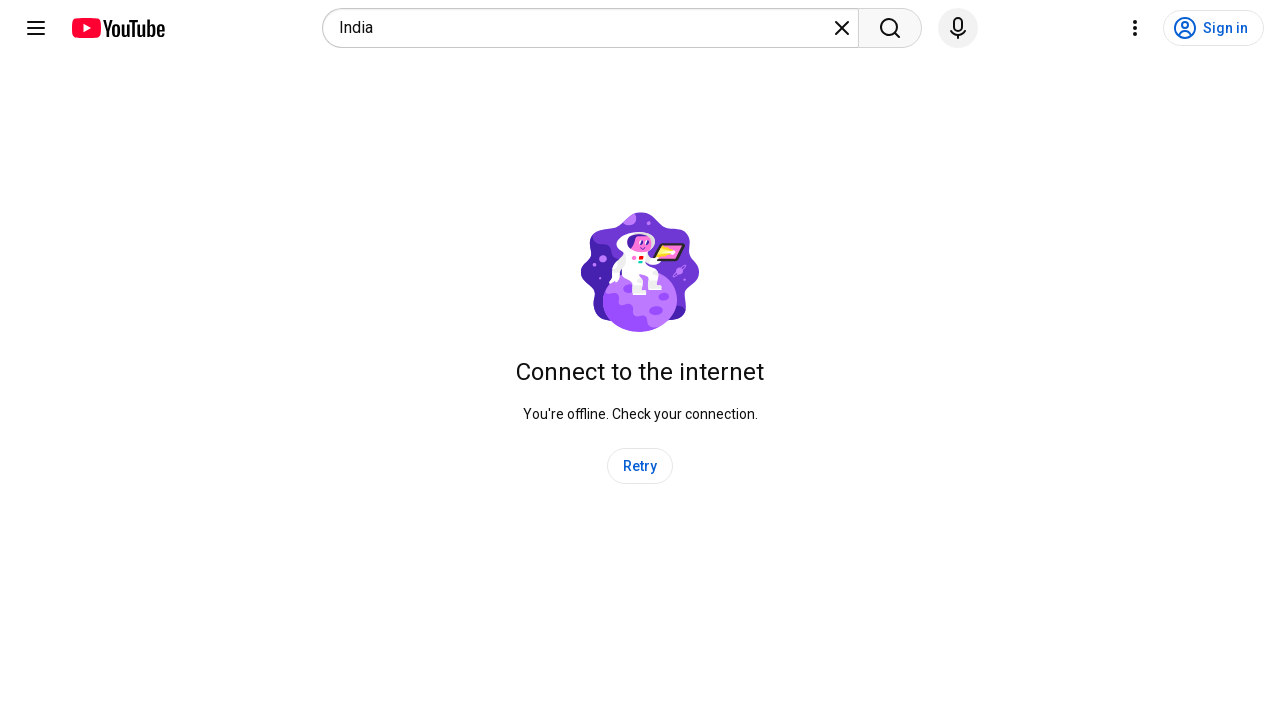

Waited 1000ms for content to load after scroll (iteration 3 of 5)
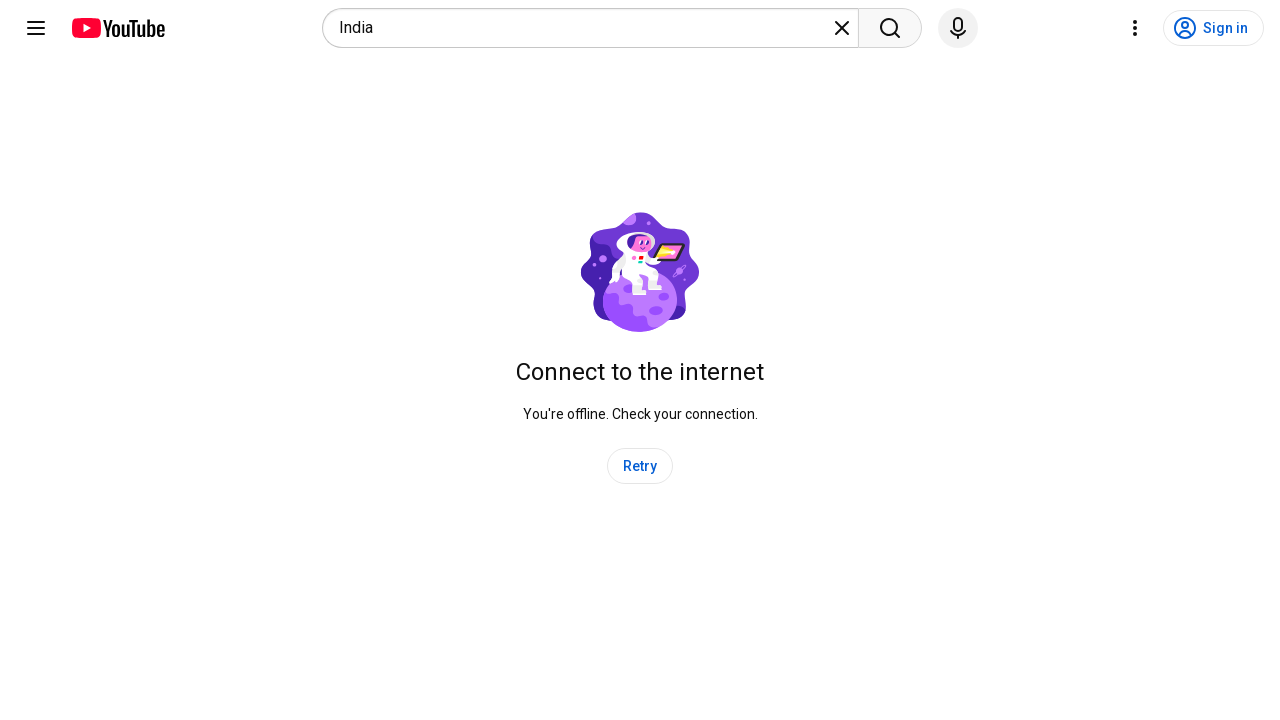

Scrolled down 1000px to load more content (iteration 4 of 5)
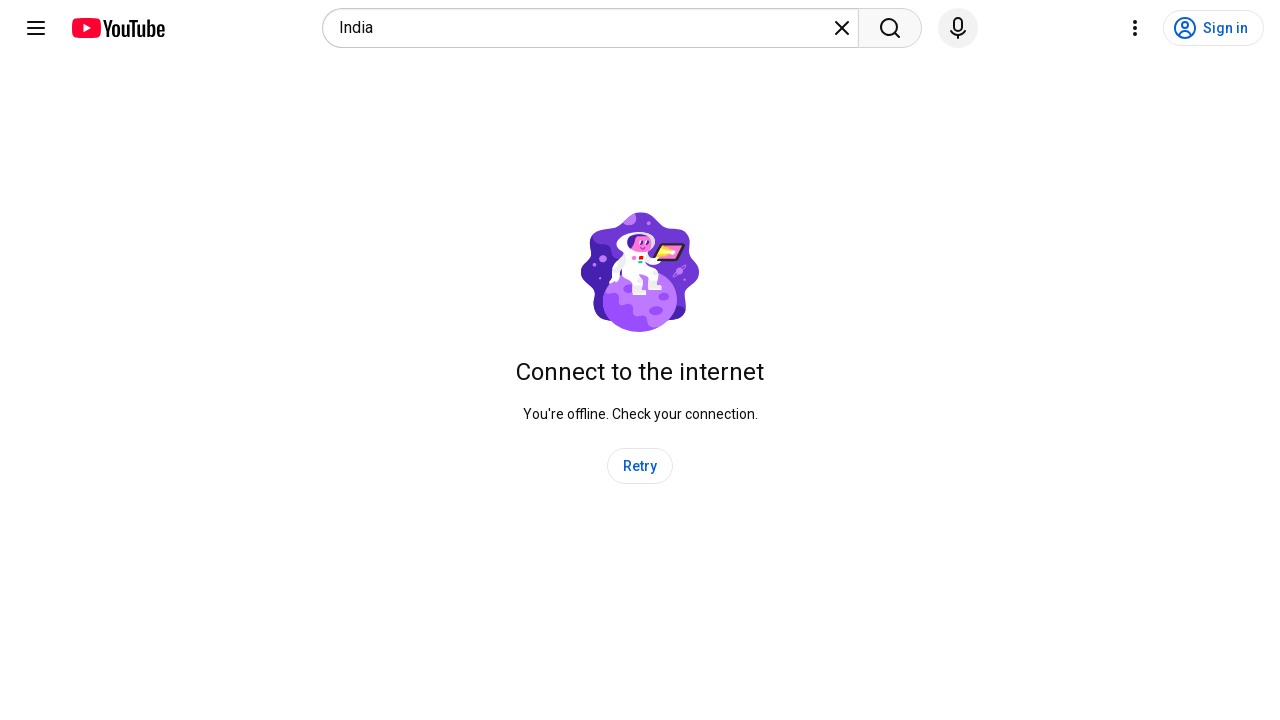

Waited 1000ms for content to load after scroll (iteration 4 of 5)
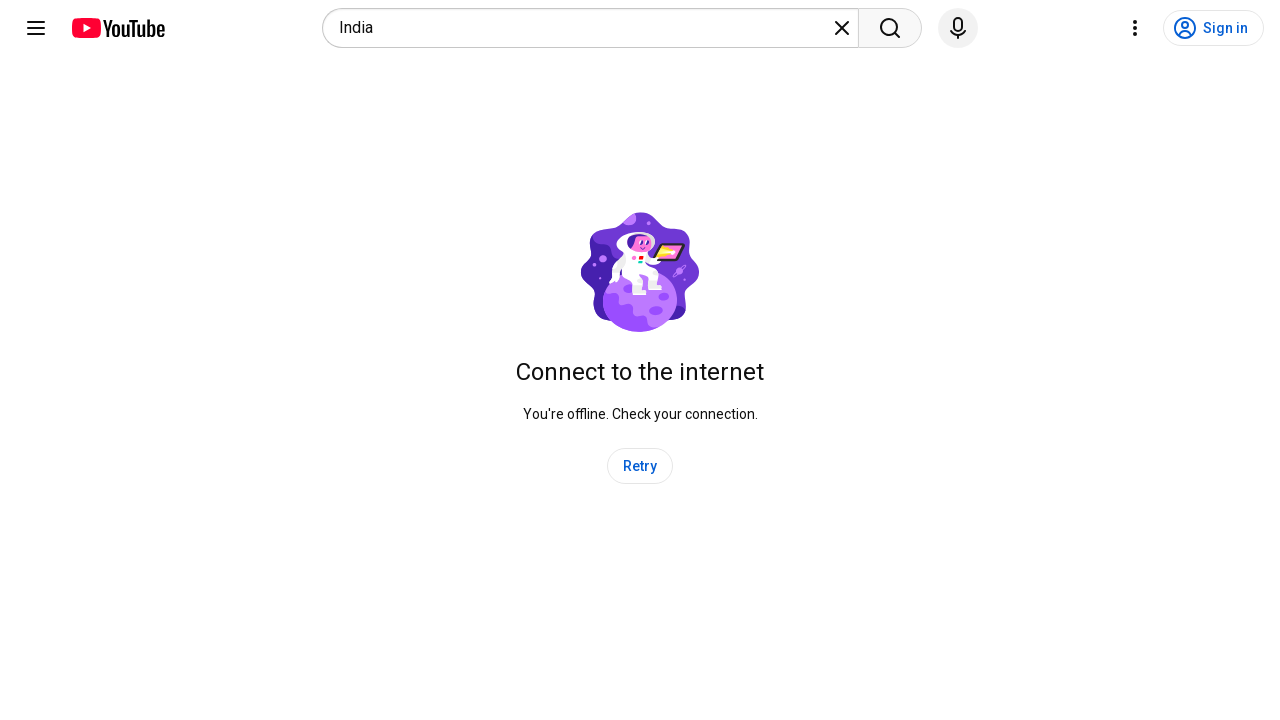

Scrolled down 1000px to load more content (iteration 5 of 5)
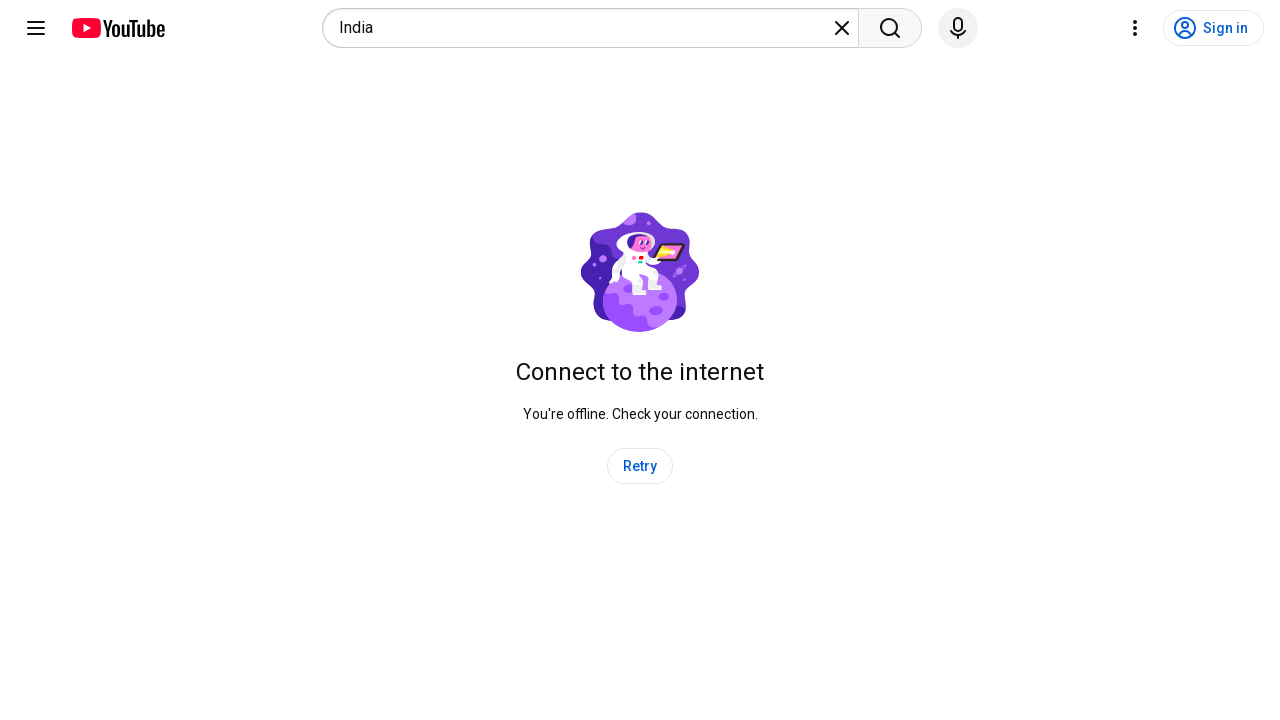

Waited 1000ms for content to load after scroll (iteration 5 of 5)
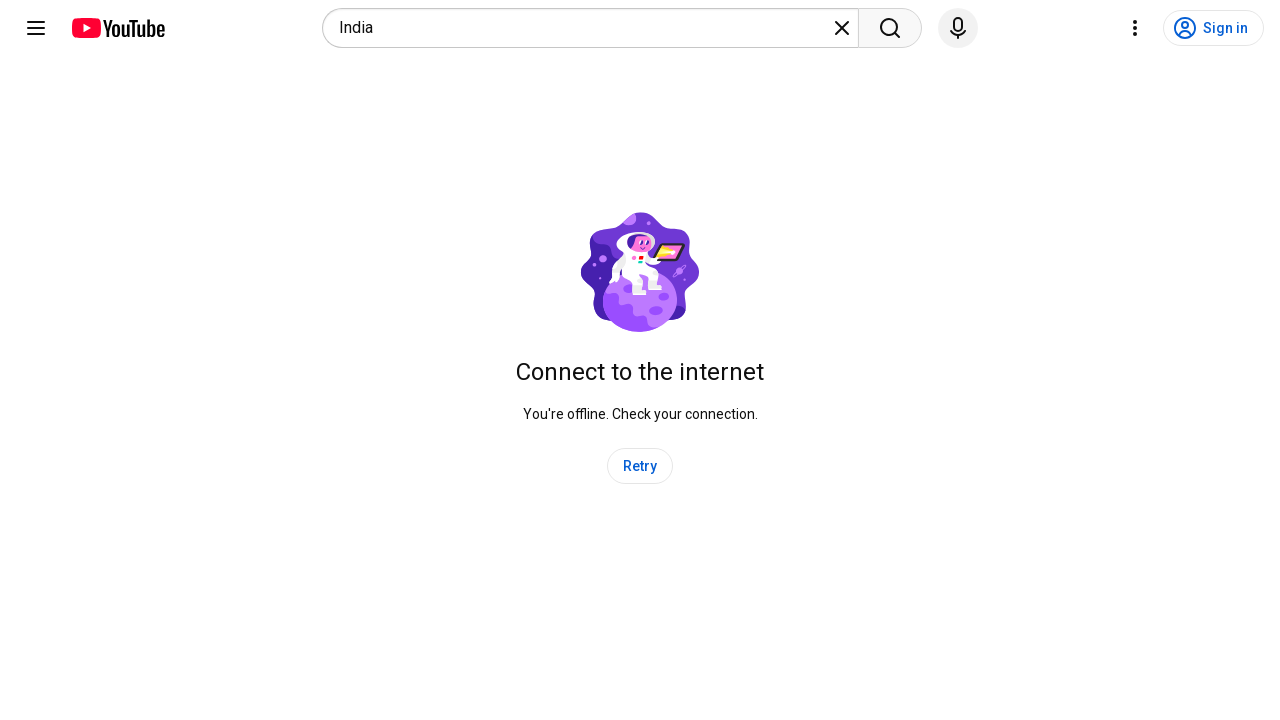

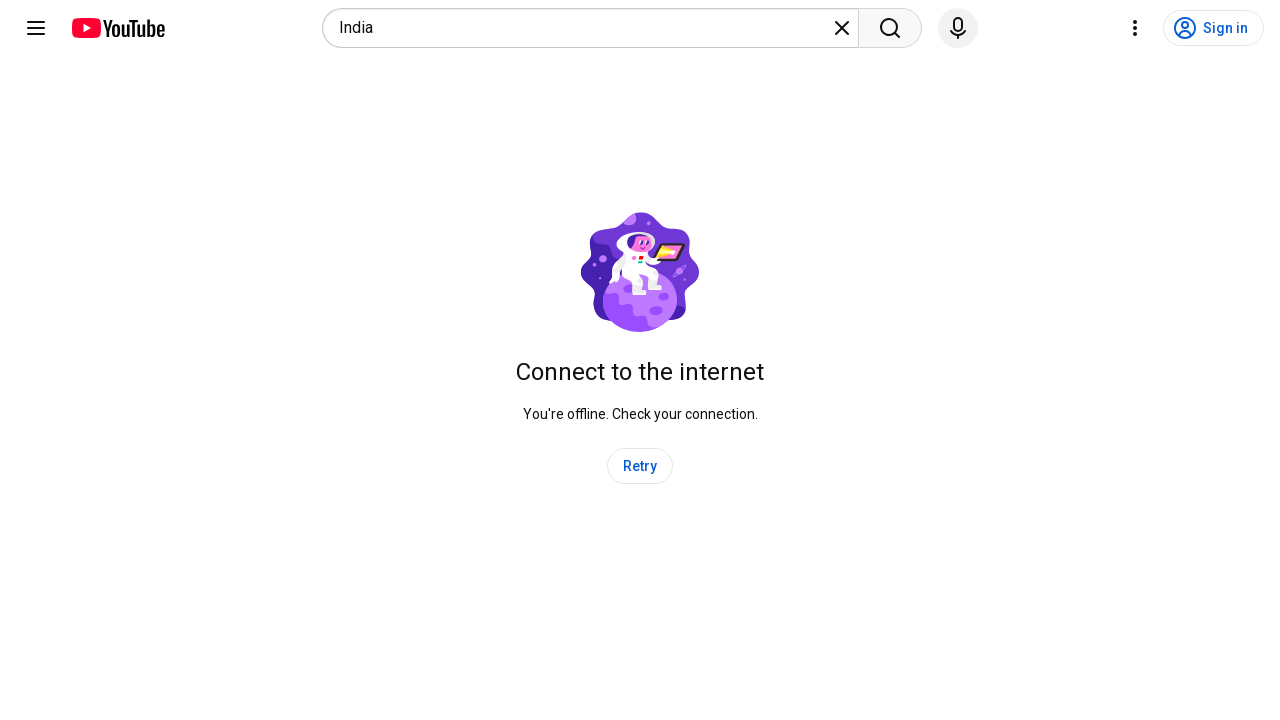